Tests editing a todo item by double-clicking it and entering new text.

Starting URL: https://demo.playwright.dev/todomvc

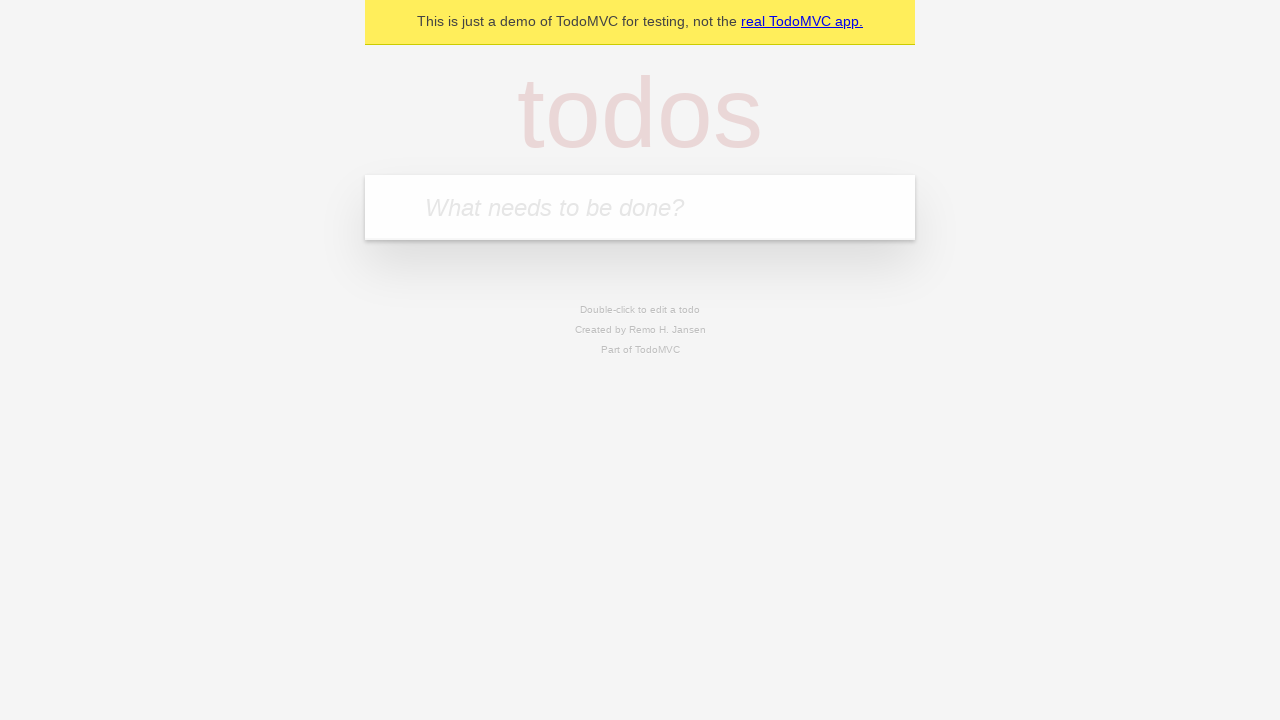

Filled todo input with 'buy some cheese' on internal:attr=[placeholder="What needs to be done?"i]
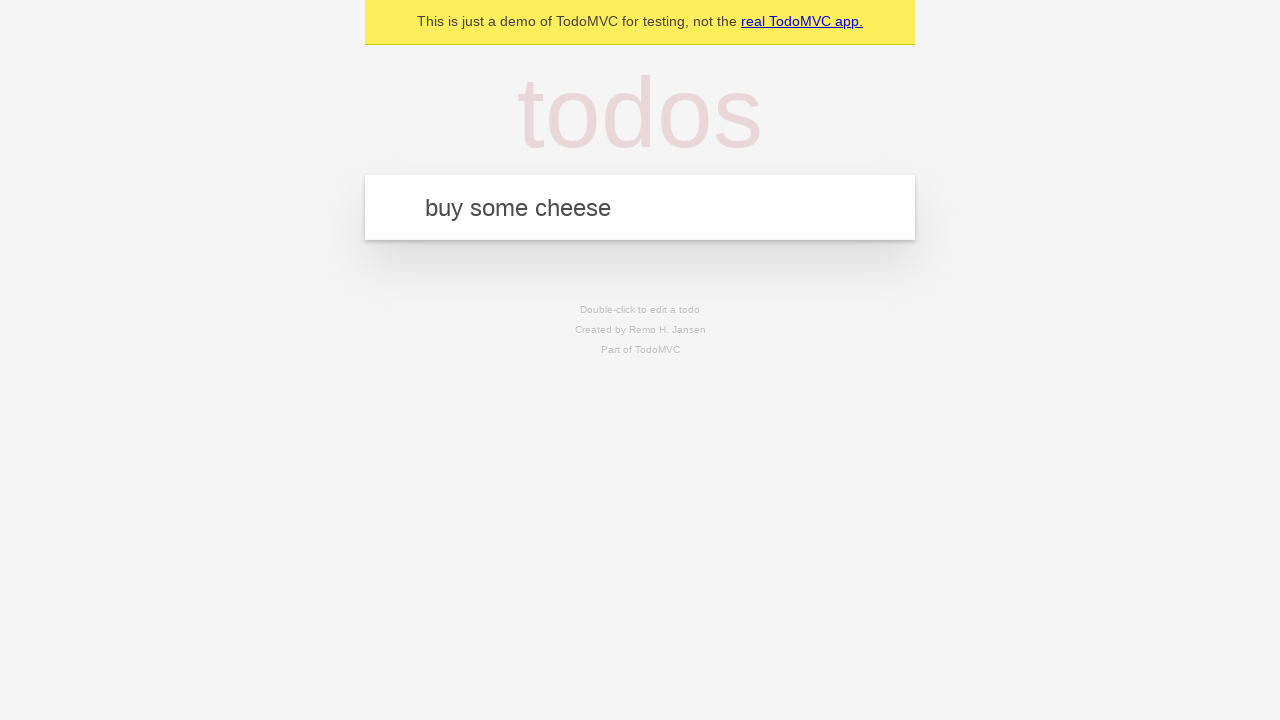

Pressed Enter to create todo 'buy some cheese' on internal:attr=[placeholder="What needs to be done?"i]
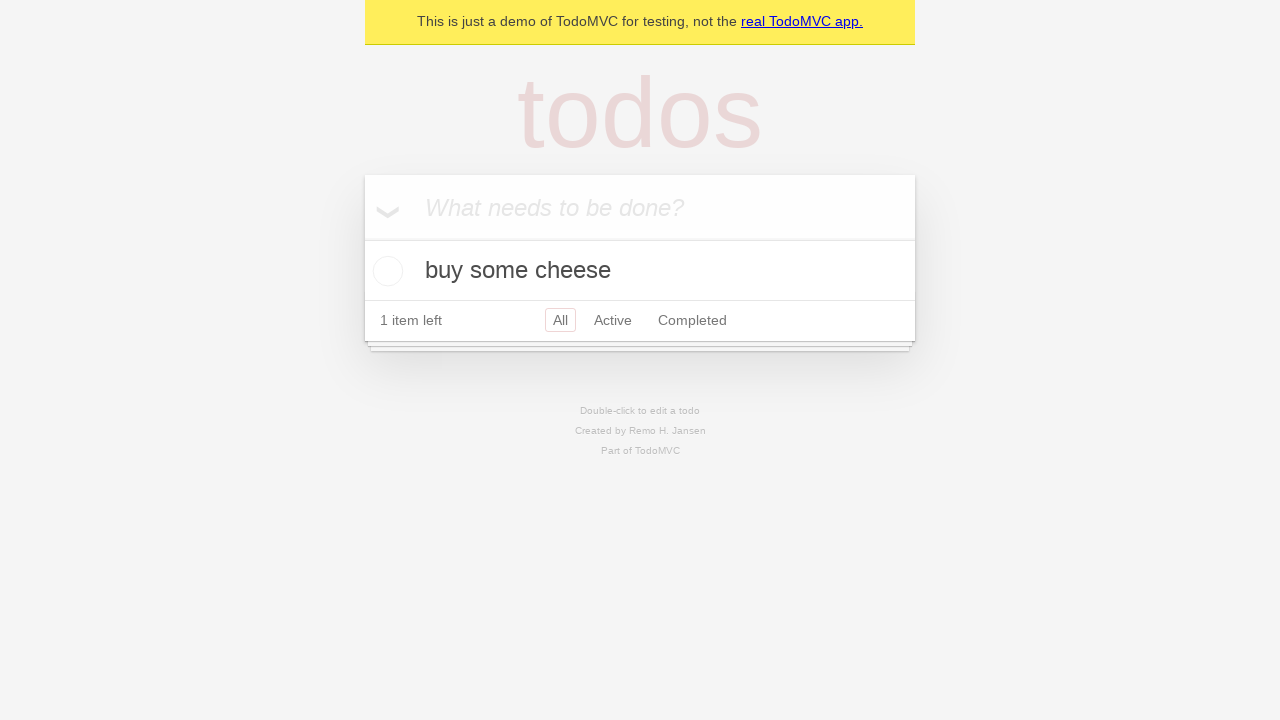

Filled todo input with 'feed the cat' on internal:attr=[placeholder="What needs to be done?"i]
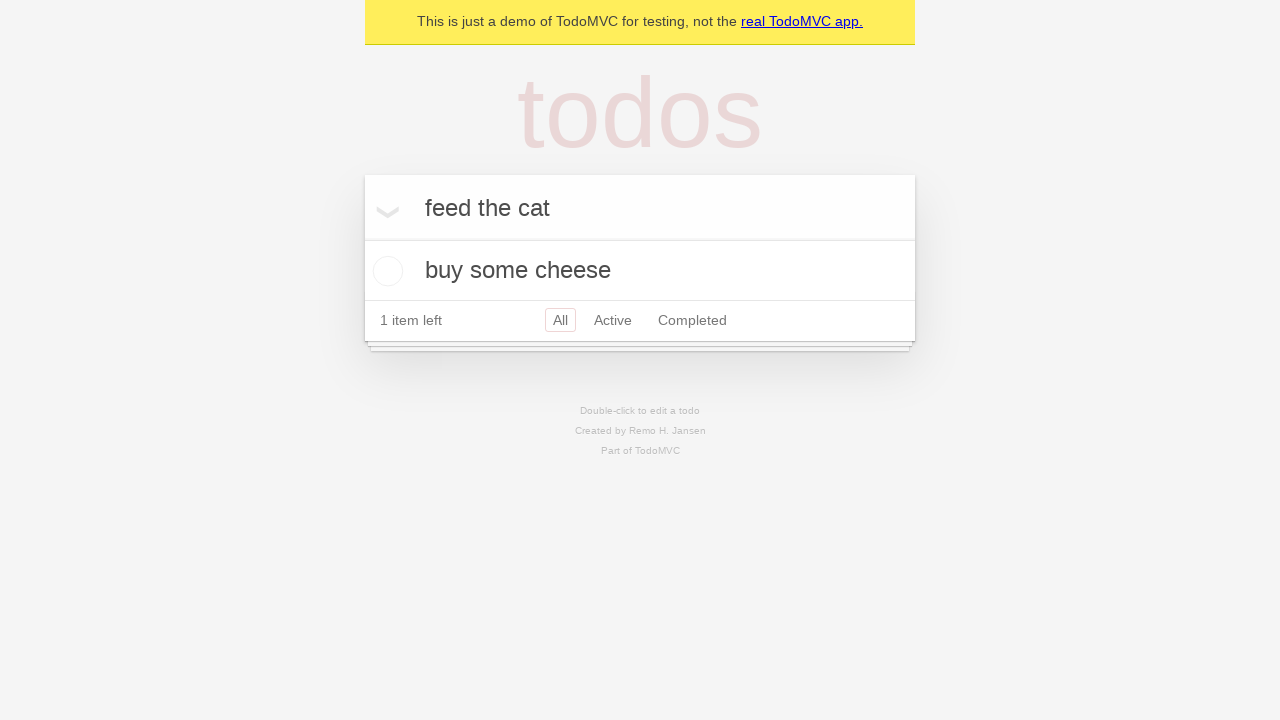

Pressed Enter to create todo 'feed the cat' on internal:attr=[placeholder="What needs to be done?"i]
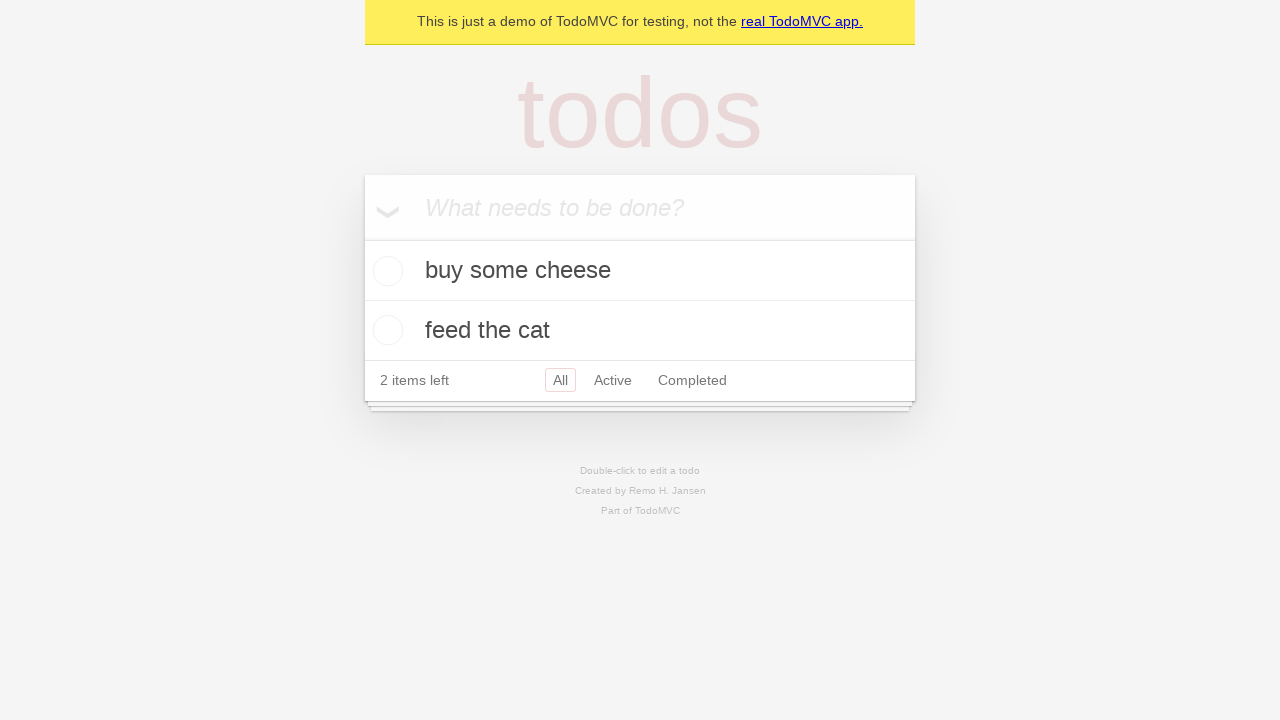

Filled todo input with 'book a doctors appointment' on internal:attr=[placeholder="What needs to be done?"i]
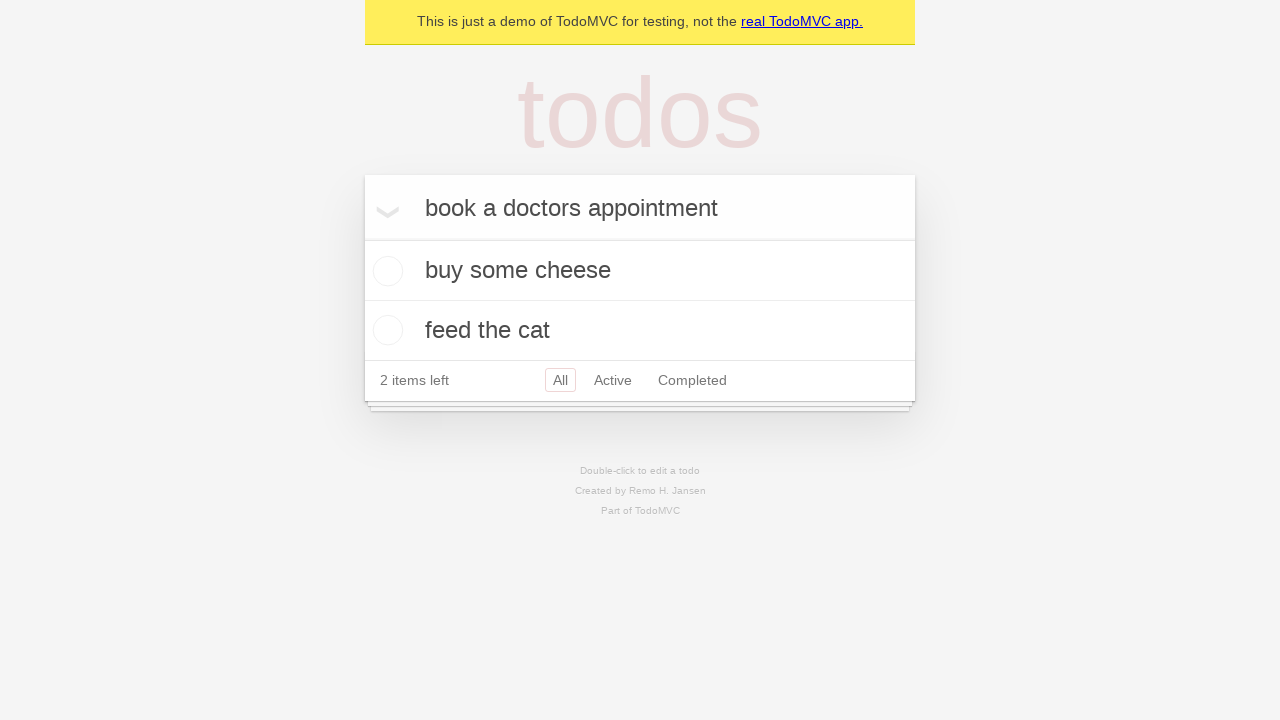

Pressed Enter to create todo 'book a doctors appointment' on internal:attr=[placeholder="What needs to be done?"i]
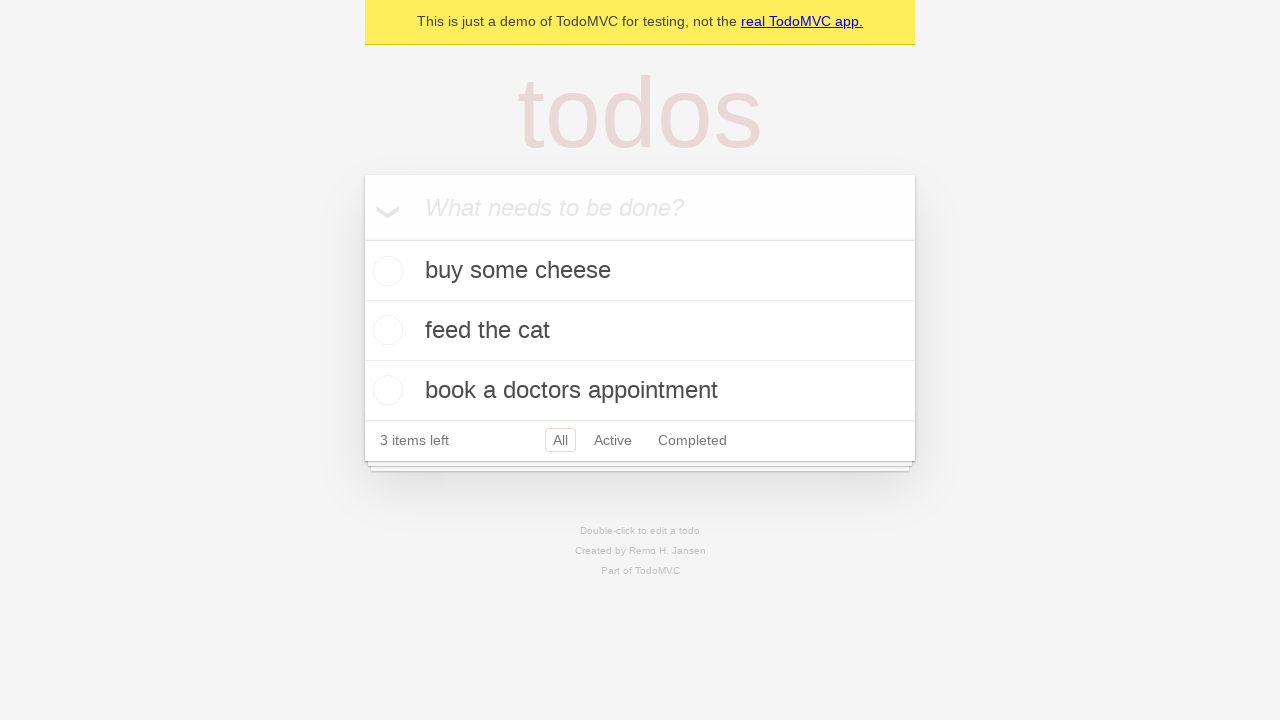

Waited for all 3 todo items to be created
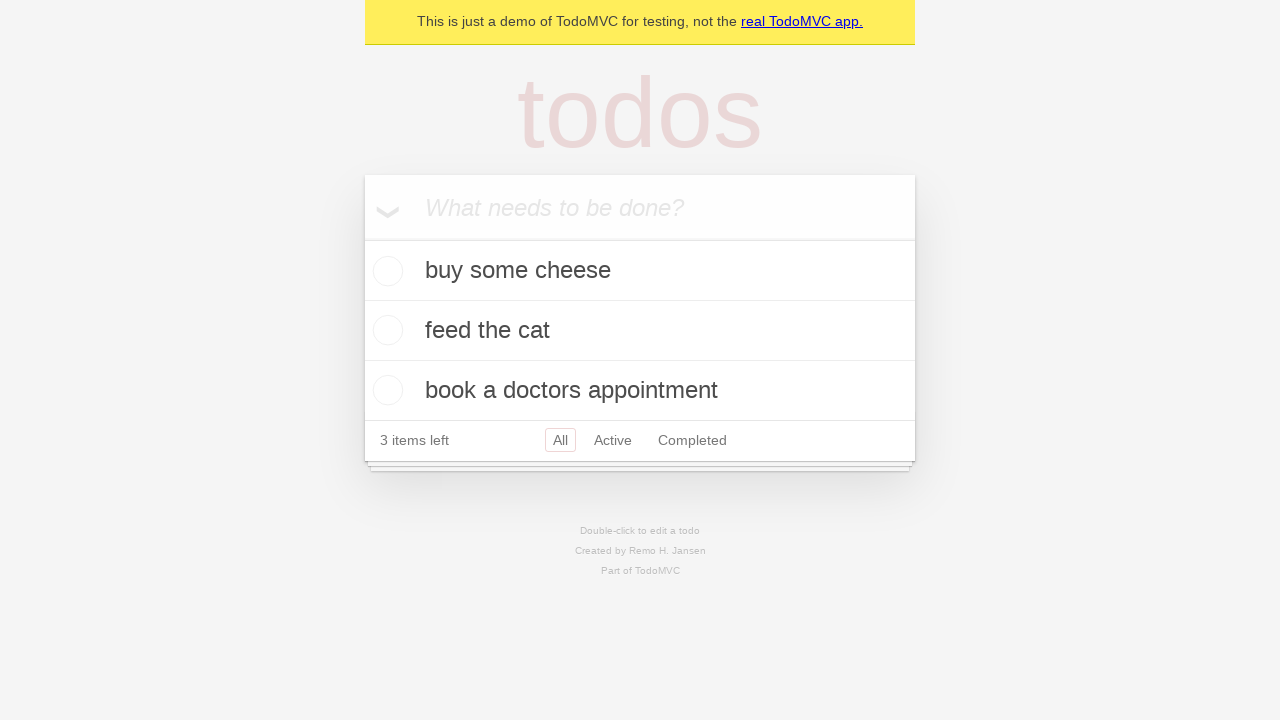

Double-clicked second todo item to enter edit mode at (640, 331) on internal:testid=[data-testid="todo-item"s] >> nth=1
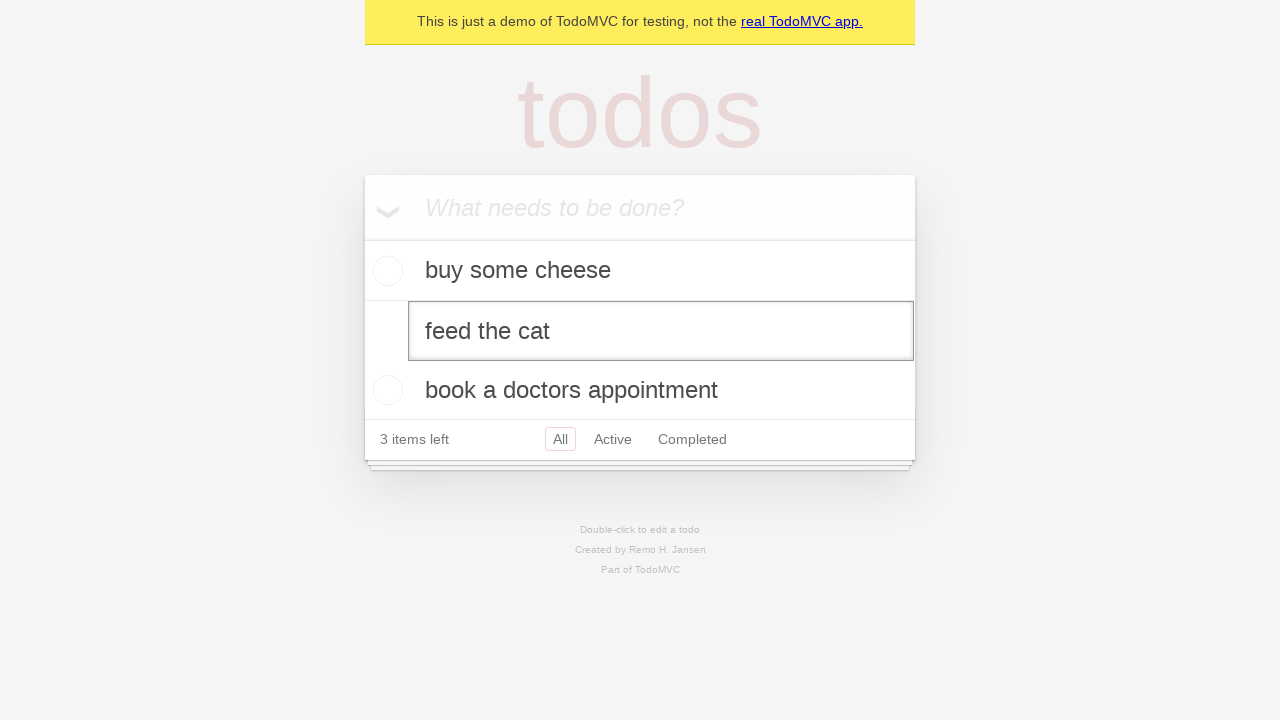

Filled edit field with 'buy some sausages' on internal:testid=[data-testid="todo-item"s] >> nth=1 >> internal:role=textbox[nam
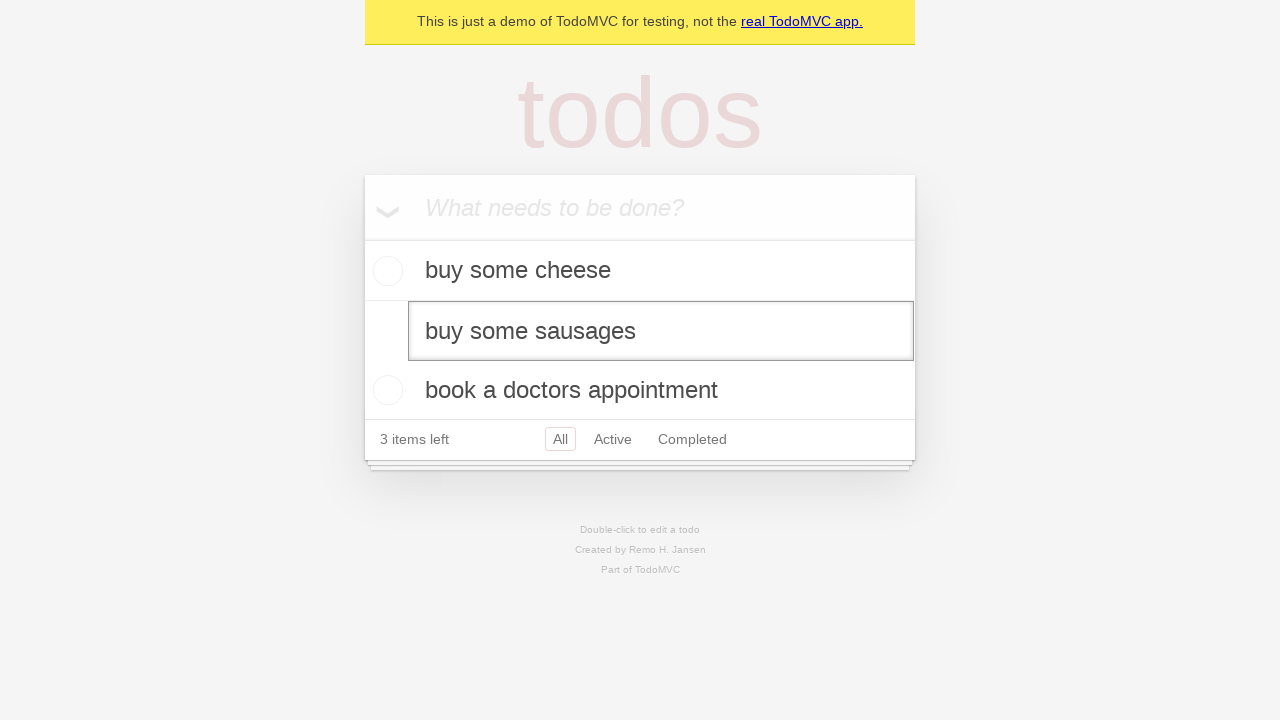

Pressed Enter to confirm todo edit on internal:testid=[data-testid="todo-item"s] >> nth=1 >> internal:role=textbox[nam
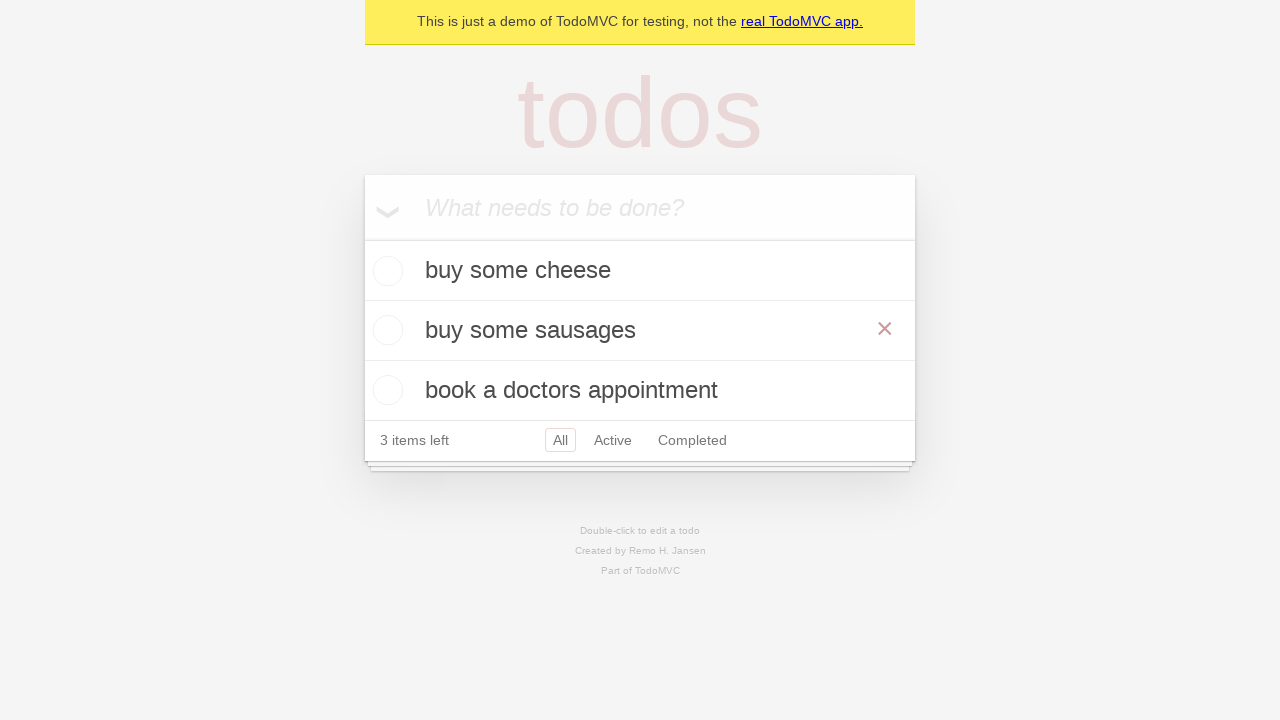

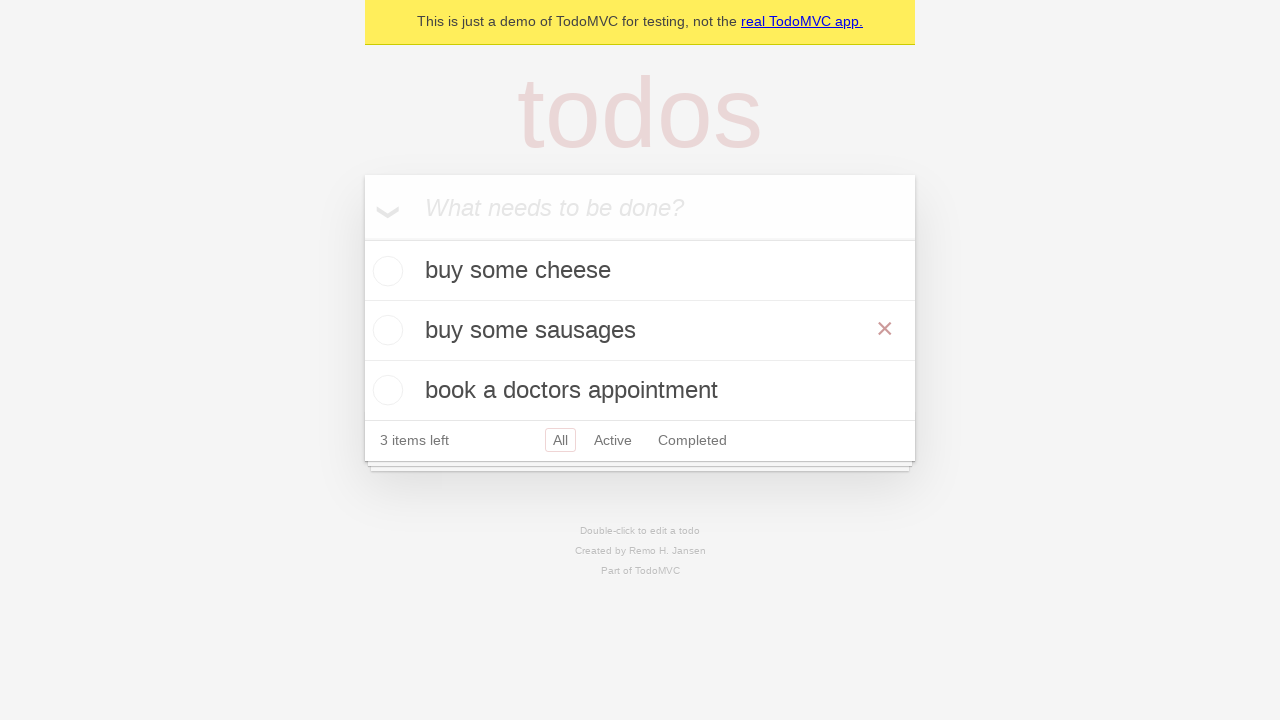